Tests multi-select dropdown functionality by clicking different options in sequence

Starting URL: https://testpages.herokuapp.com/styled/basic-html-form-test.html

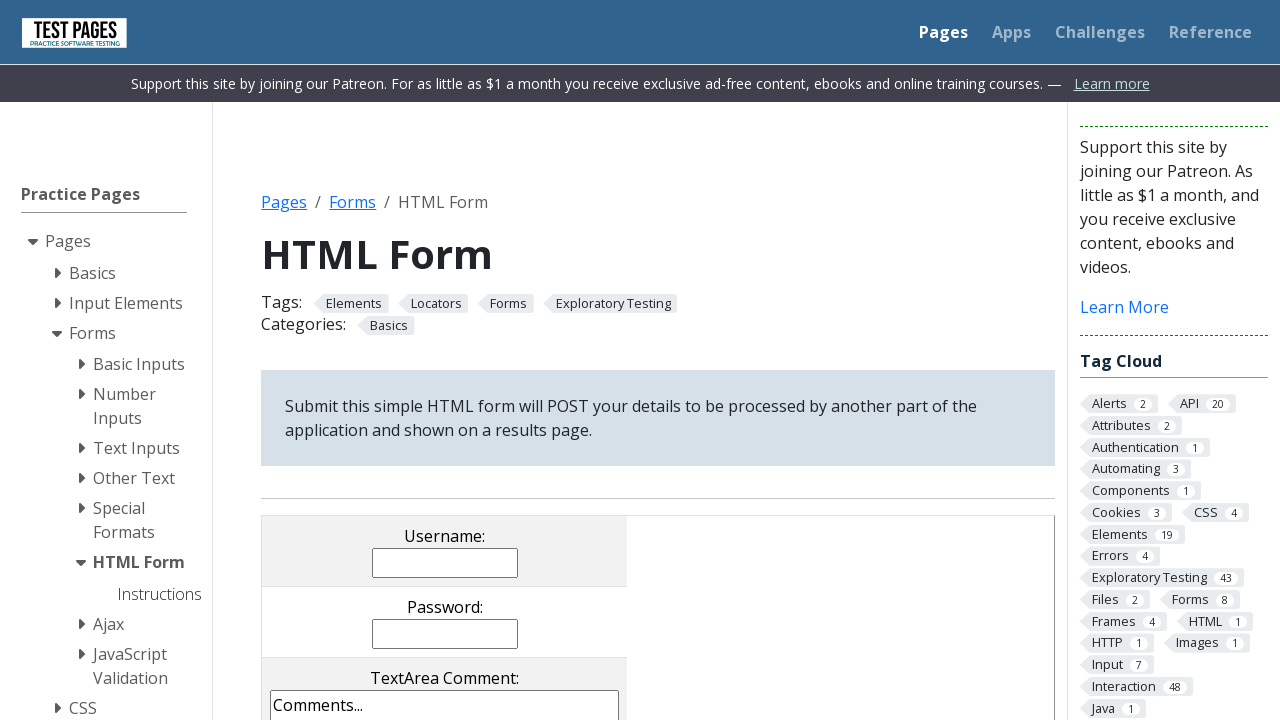

Located multi-select dropdown option 2
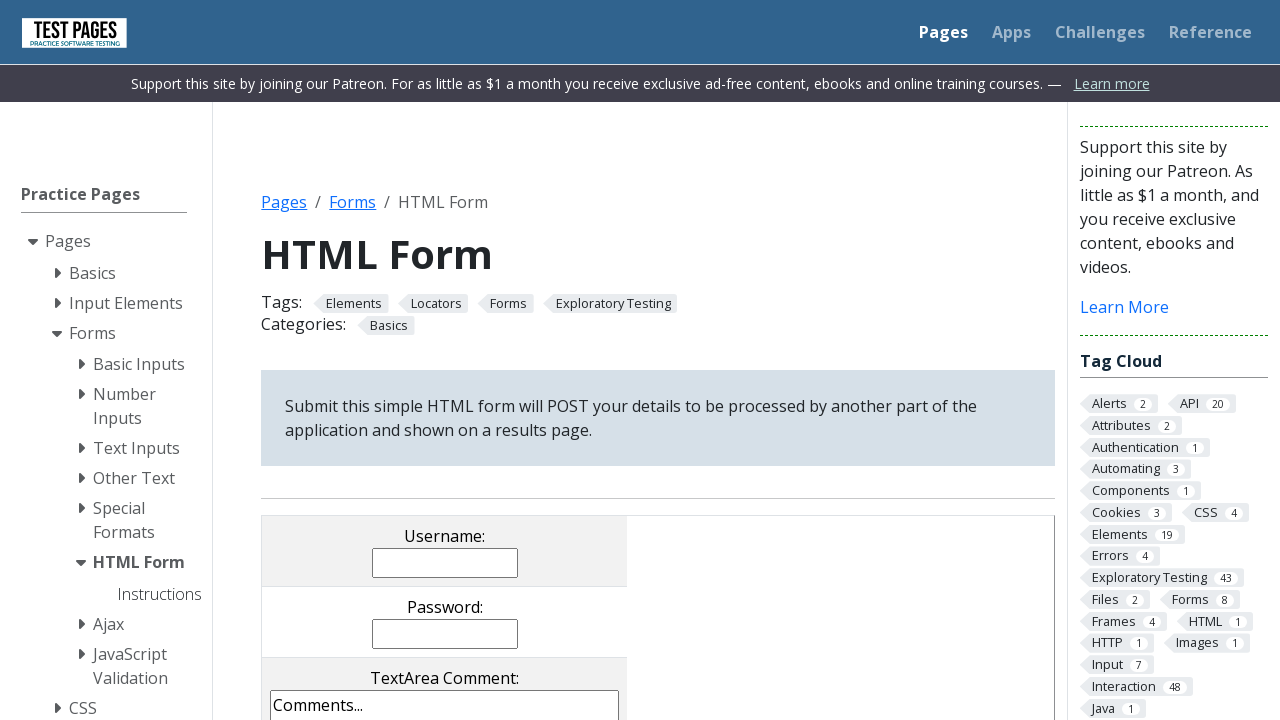

Located multi-select dropdown option 3
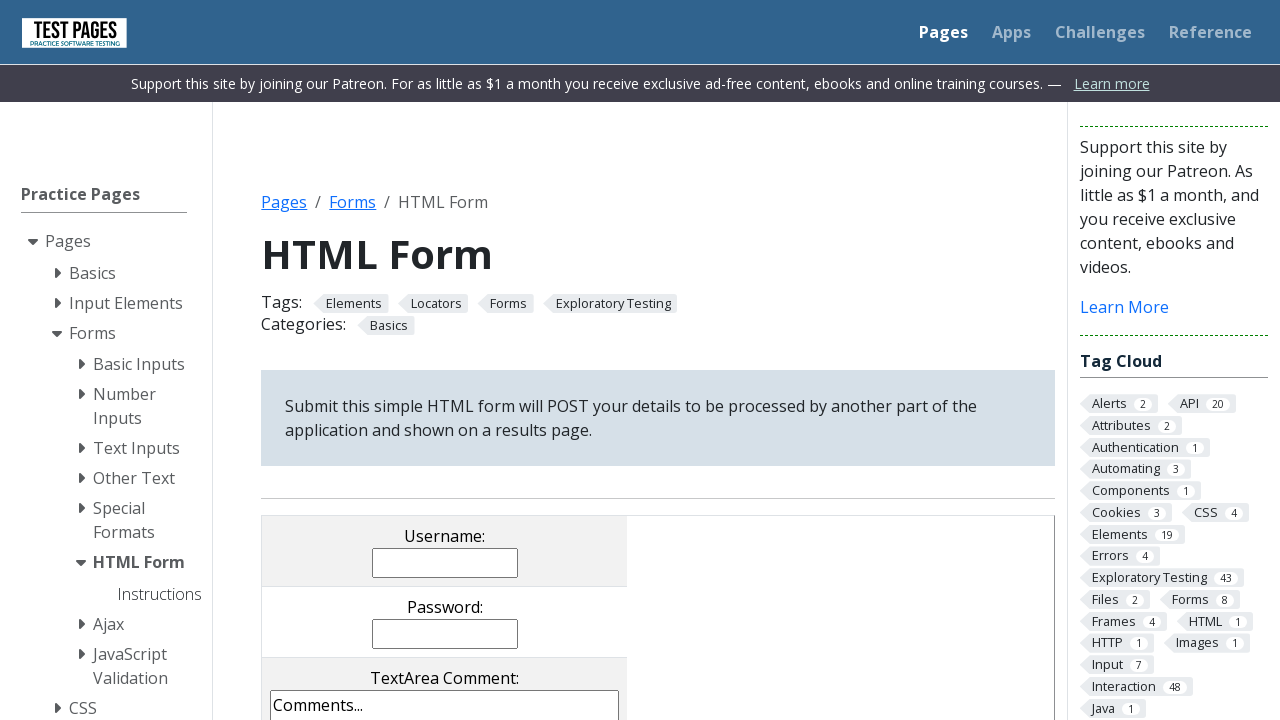

Located multi-select dropdown option 4
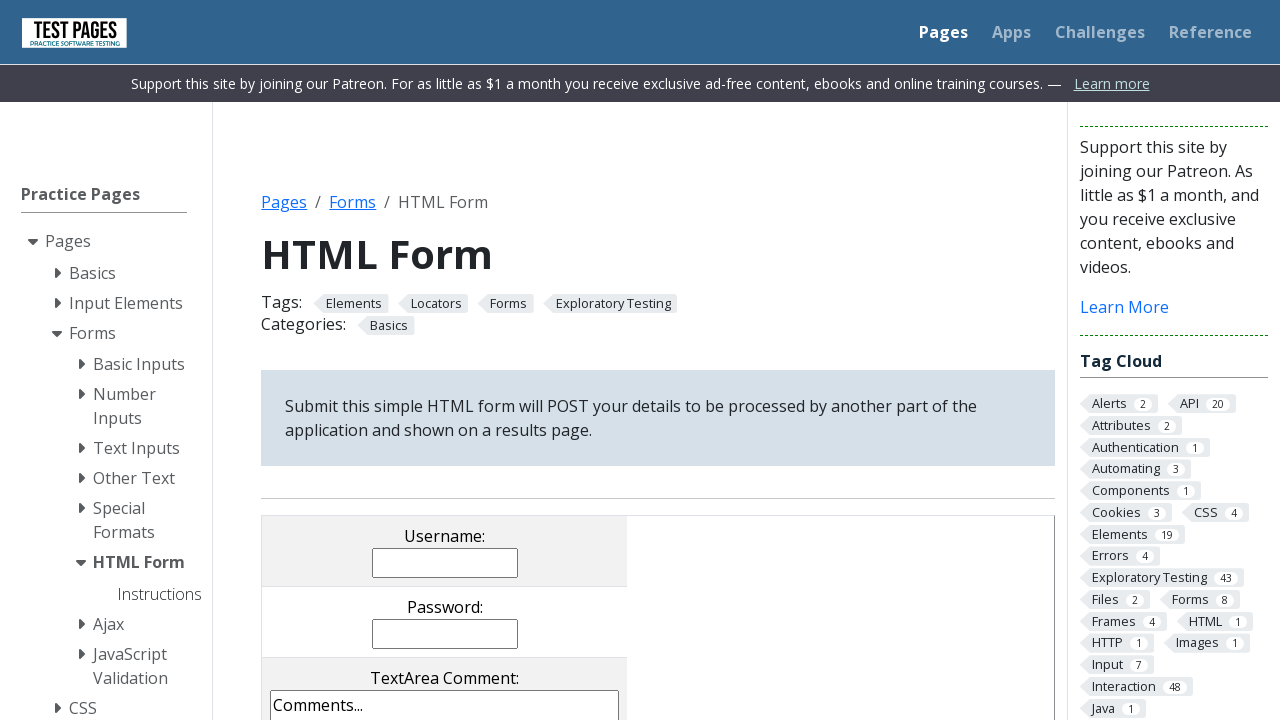

Clicked multi-select dropdown option 4 at (445, 360) on xpath=//*[@id="HTMLFormElements"]/table/tbody/tr[7]/td/select/option[4]
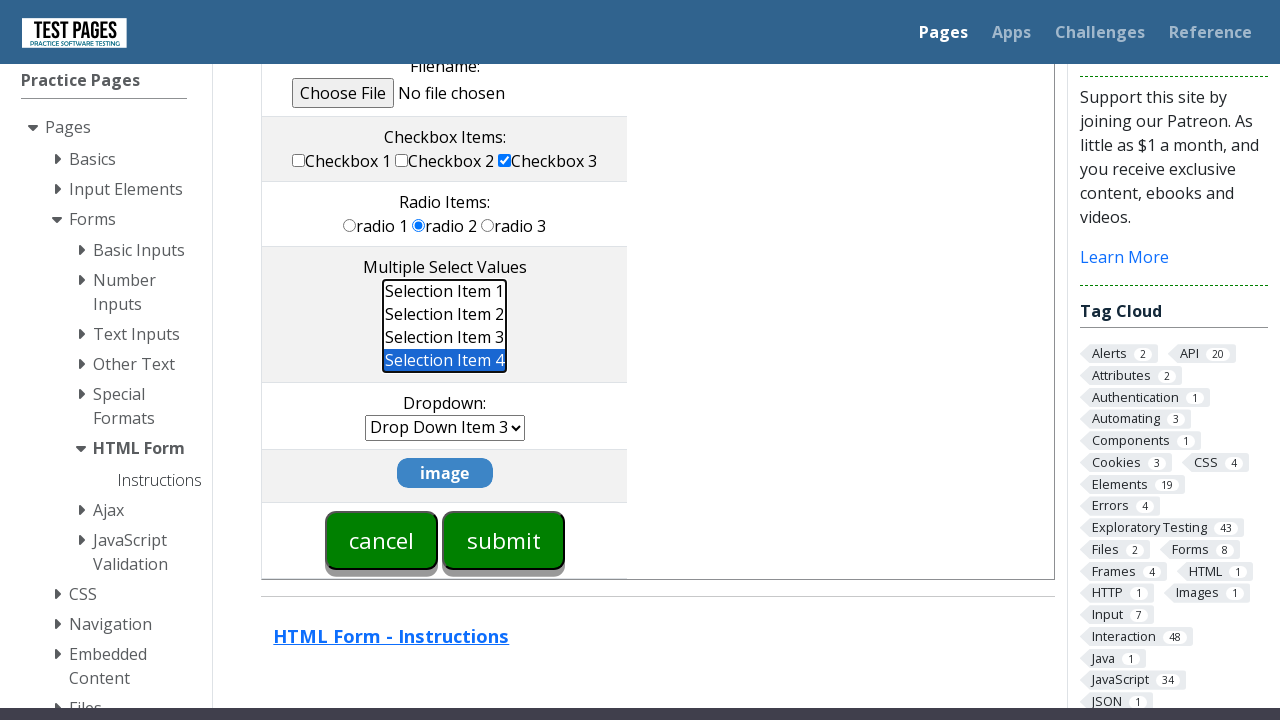

Clicked multi-select dropdown option 2 at (445, 314) on xpath=//*[@id="HTMLFormElements"]/table/tbody/tr[7]/td/select/option[2]
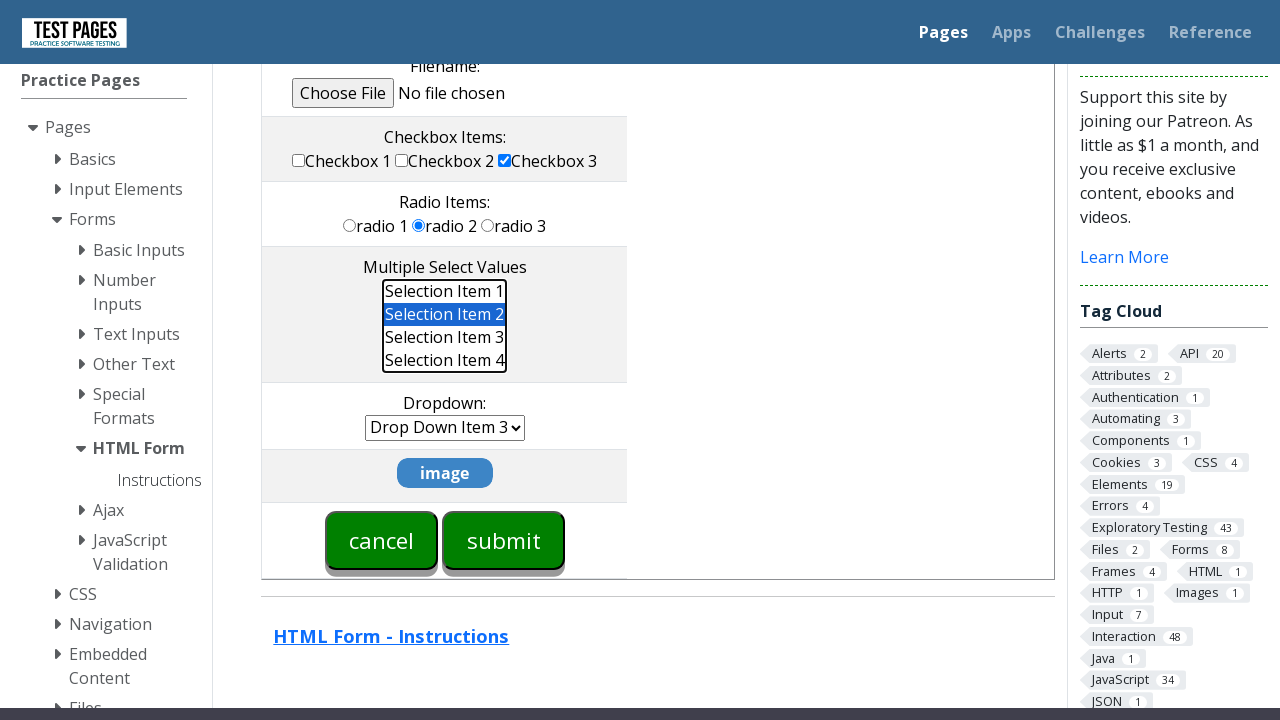

Clicked multi-select dropdown option 3 at (445, 337) on xpath=//*[@id="HTMLFormElements"]/table/tbody/tr[7]/td/select/option[3]
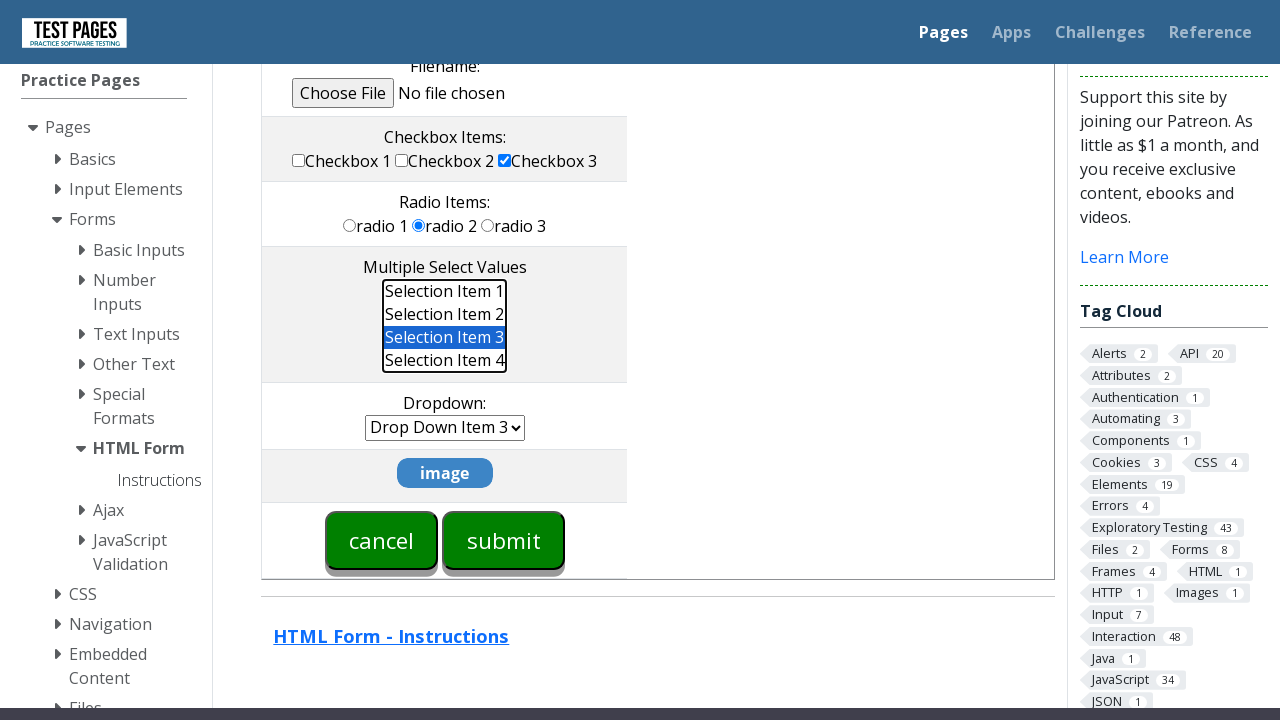

Clicked multi-select dropdown option 4 again at (445, 360) on xpath=//*[@id="HTMLFormElements"]/table/tbody/tr[7]/td/select/option[4]
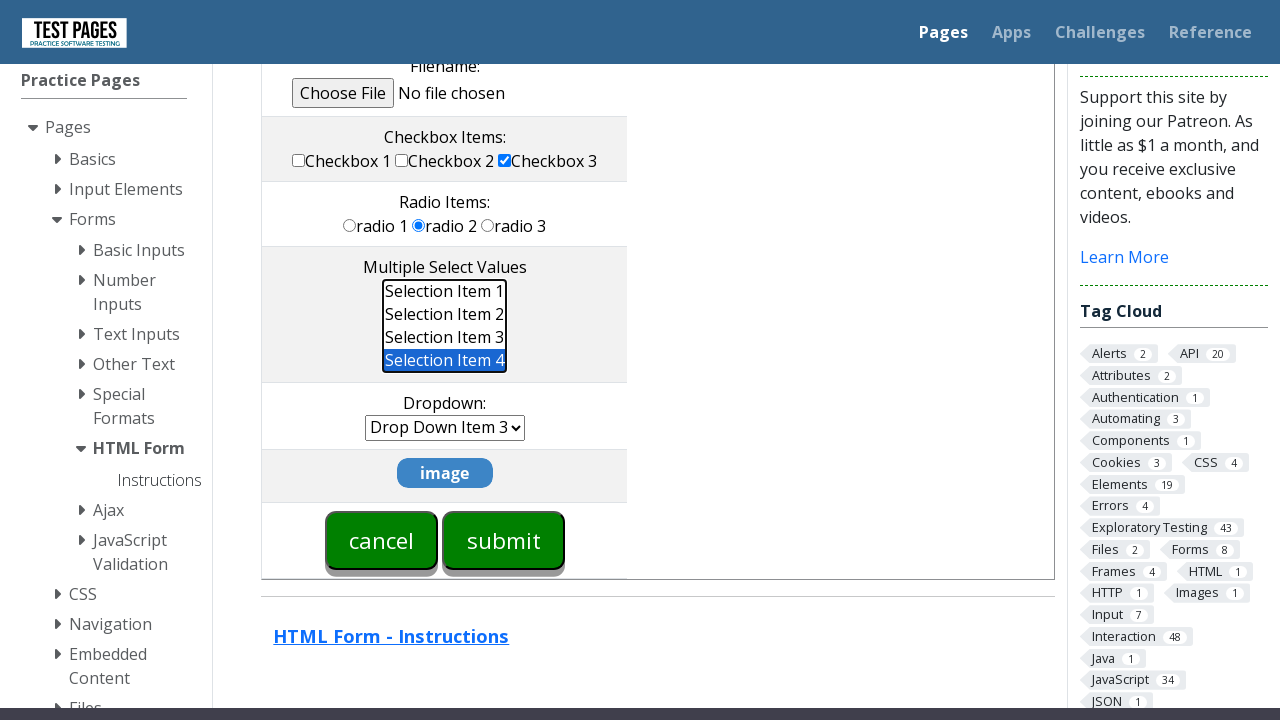

Clicked multi-select dropdown option 2 again at (445, 314) on xpath=//*[@id="HTMLFormElements"]/table/tbody/tr[7]/td/select/option[2]
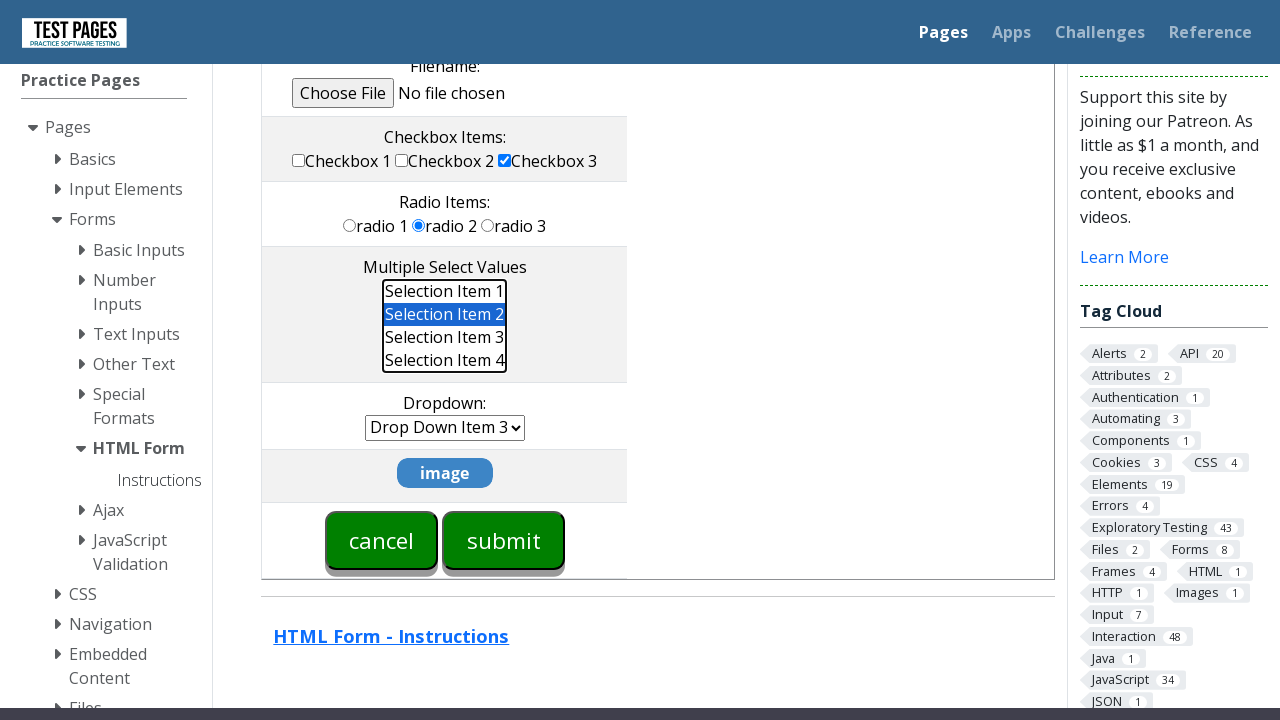

Clicked multi-select dropdown option 3 again at (445, 337) on xpath=//*[@id="HTMLFormElements"]/table/tbody/tr[7]/td/select/option[3]
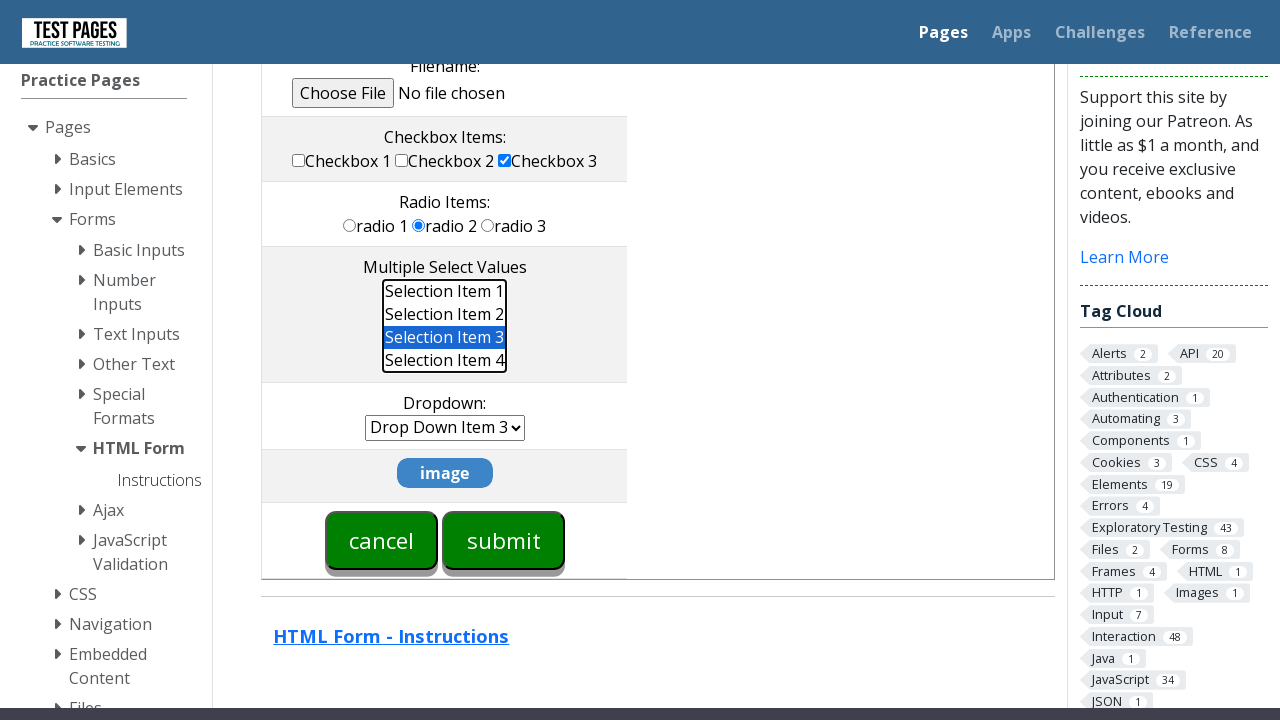

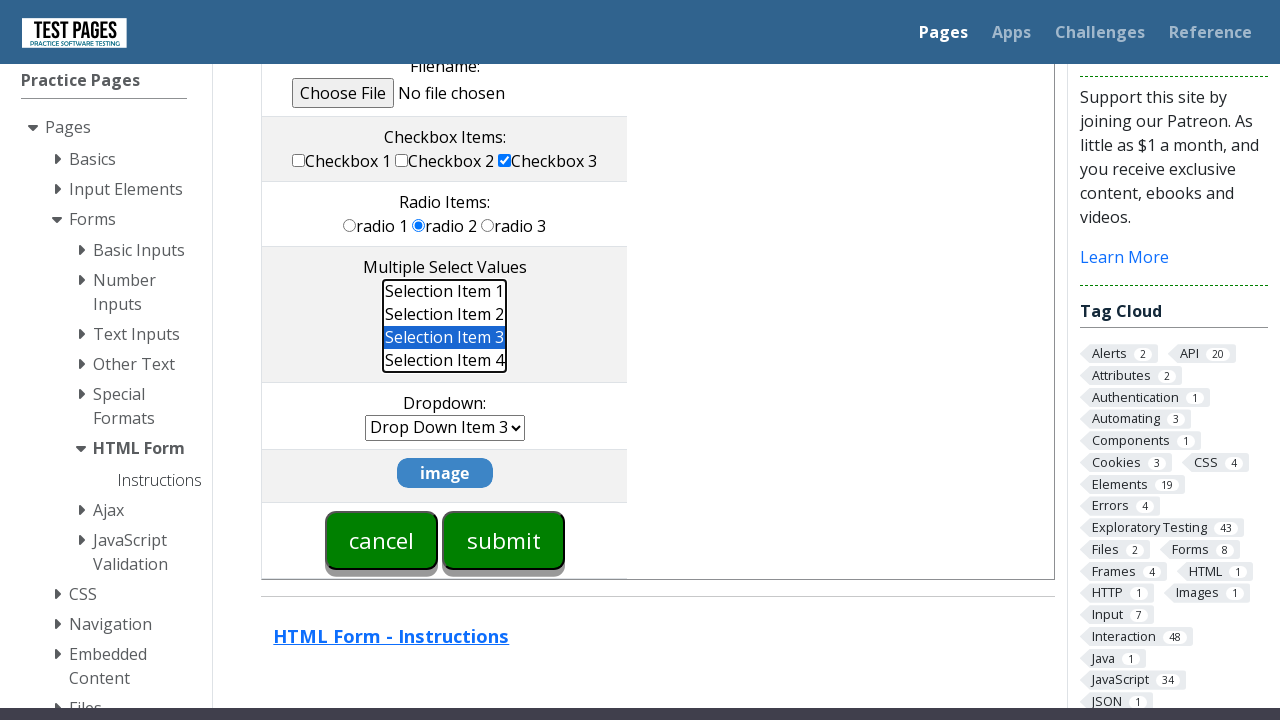